Verifies the website title of OrangeHRM demo site is "OrangeHRM"

Starting URL: https://opensource-demo.orangehrmlive.com/

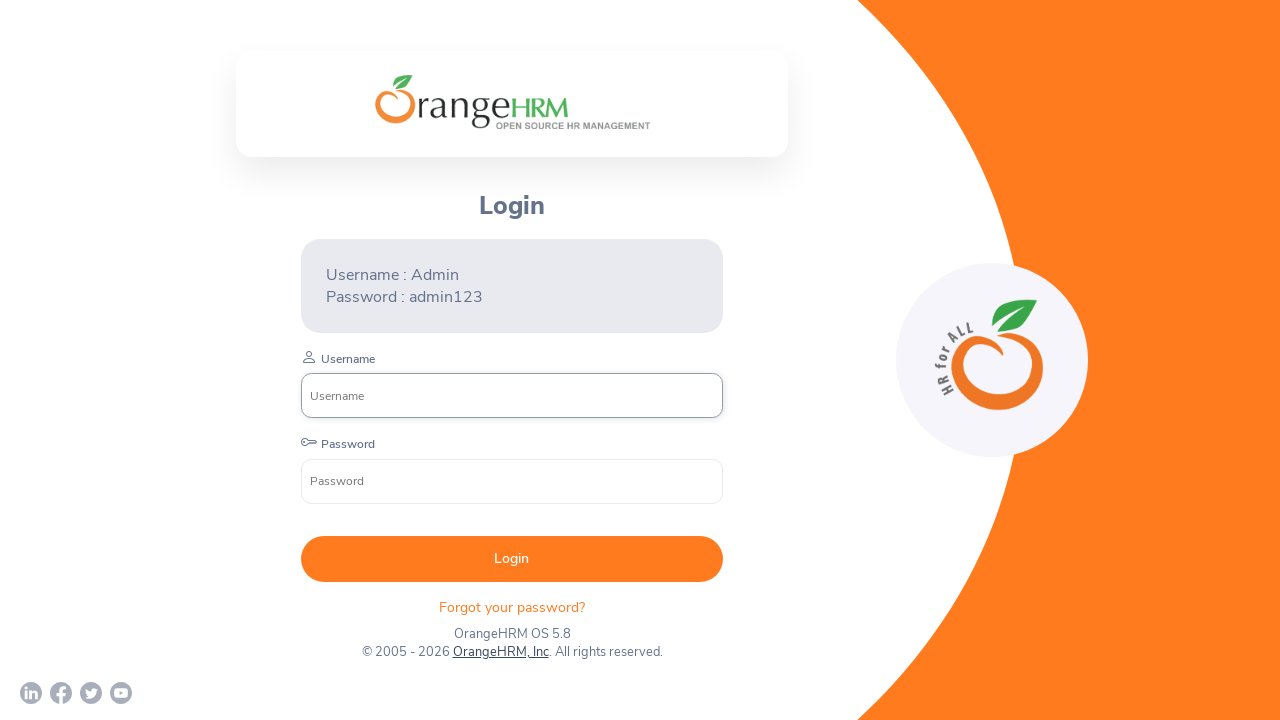

Waited for page to load - DOM content loaded
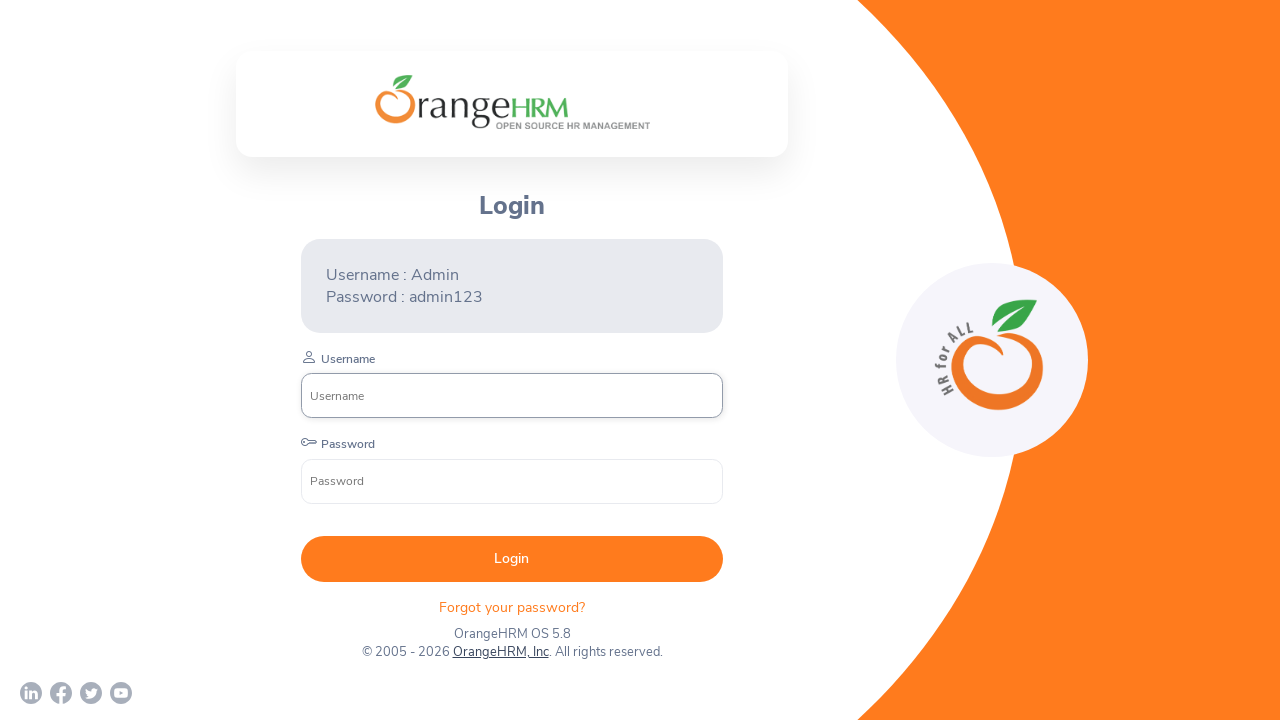

Verified page title is 'OrangeHRM'
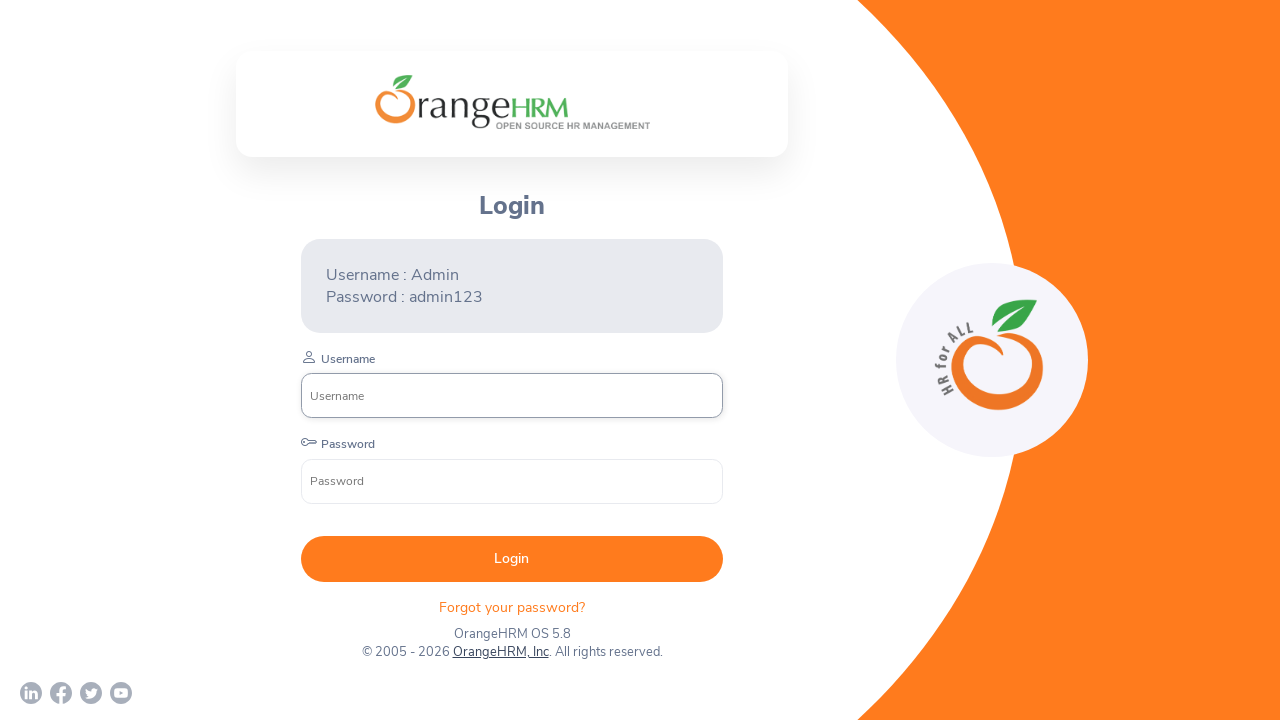

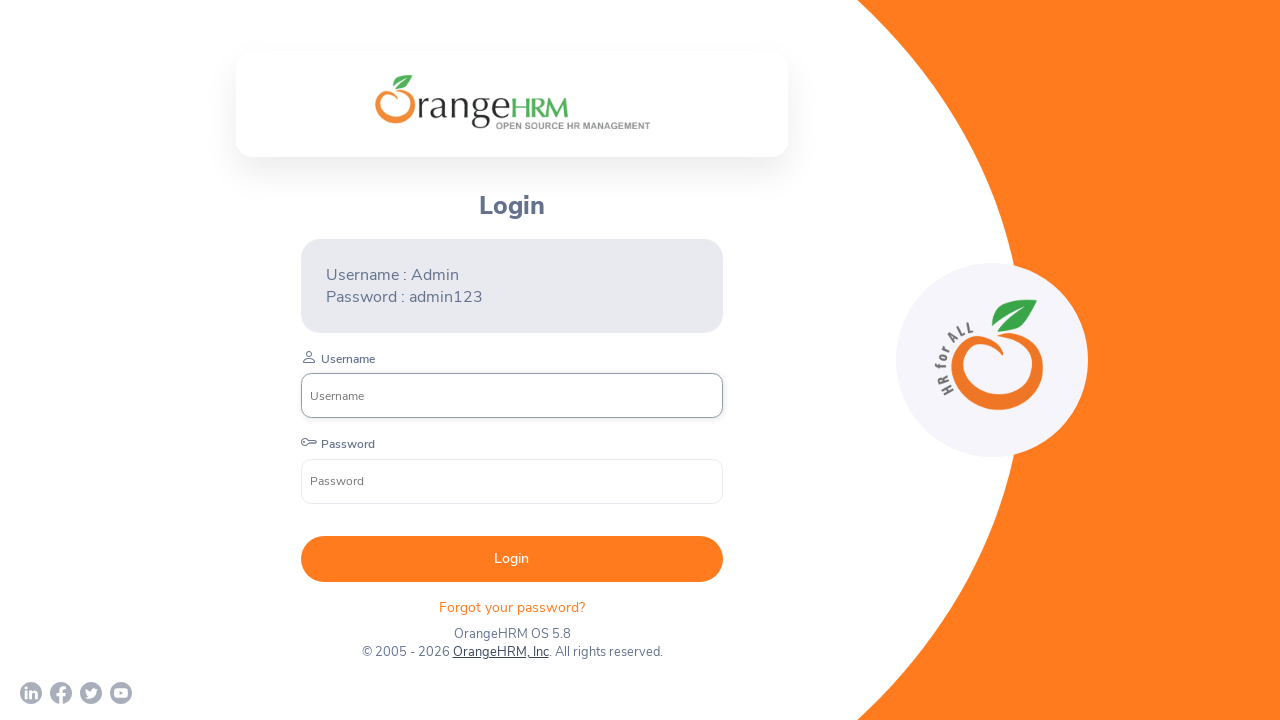